Navigates to YouTube and verifies the page title matches "YouTube"

Starting URL: https://www.Youtube.com

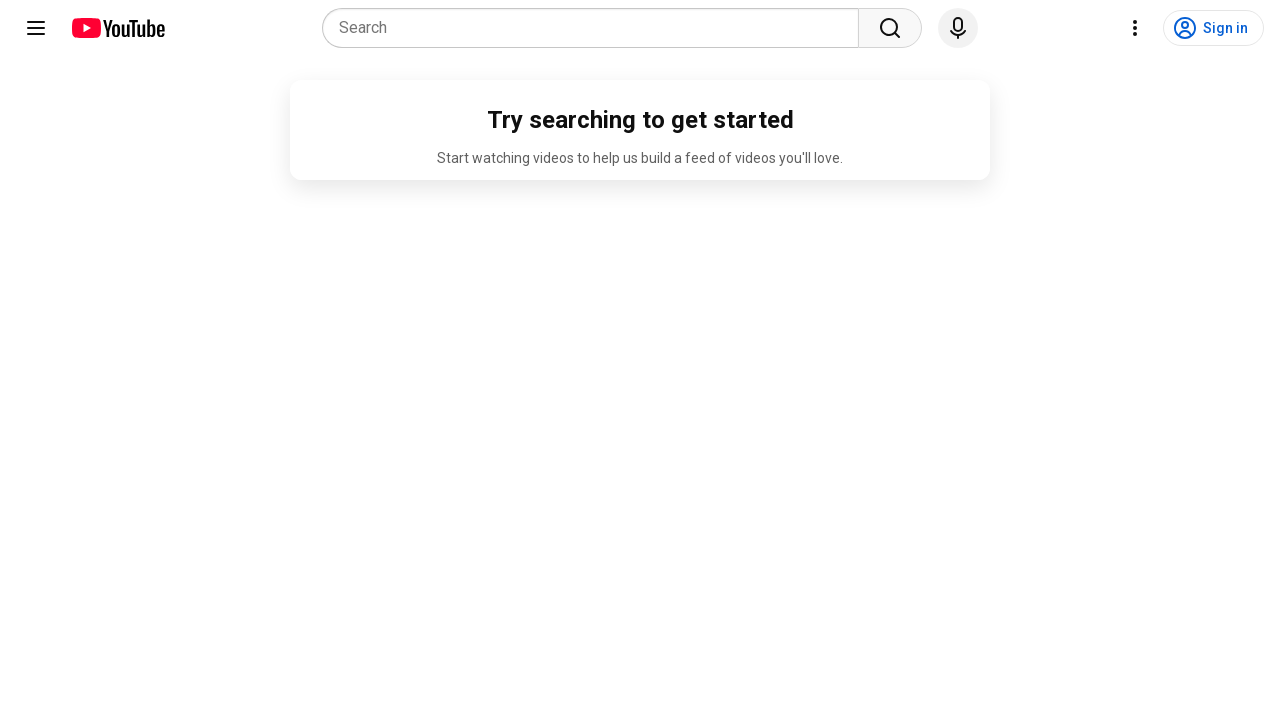

Navigated to YouTube homepage
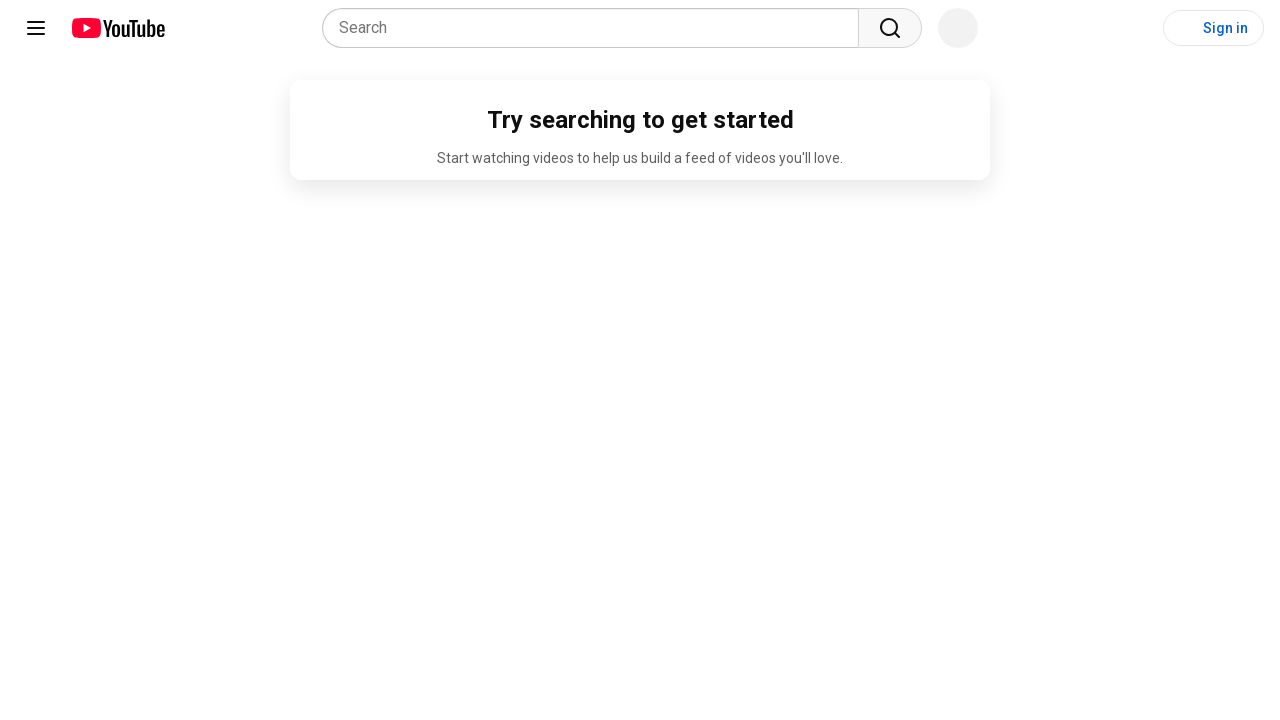

Verified page title matches 'YouTube'
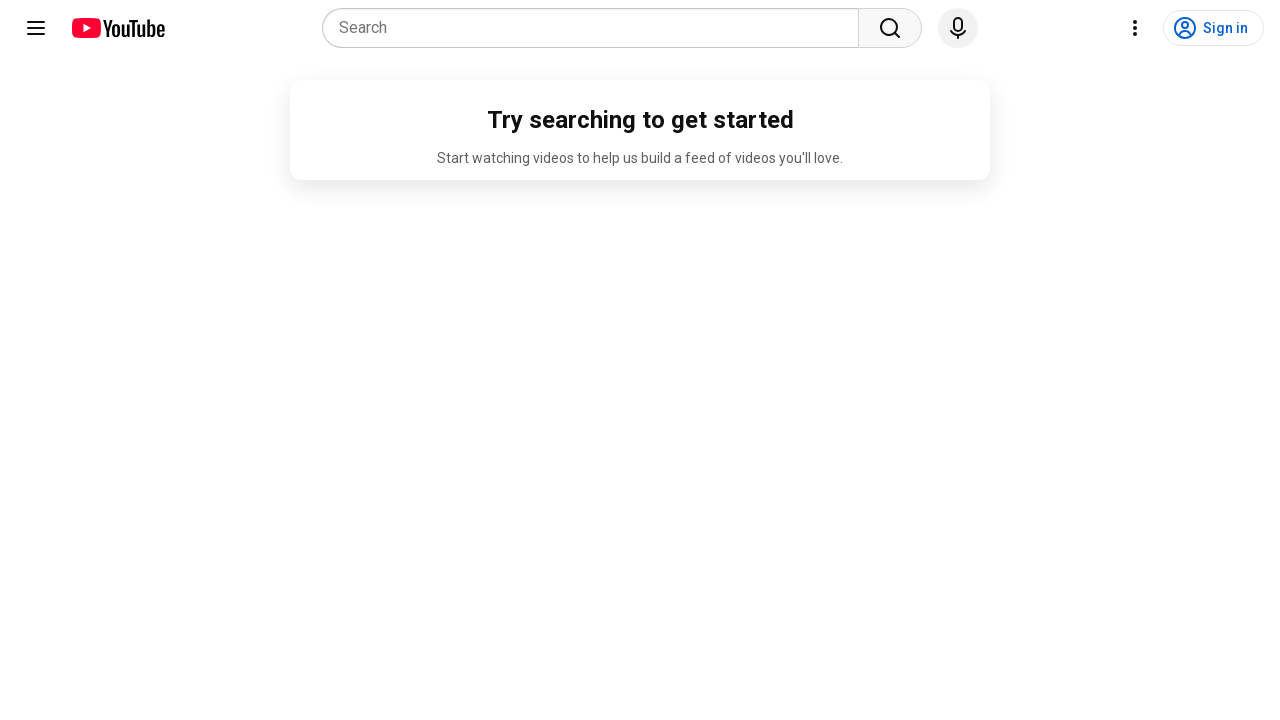

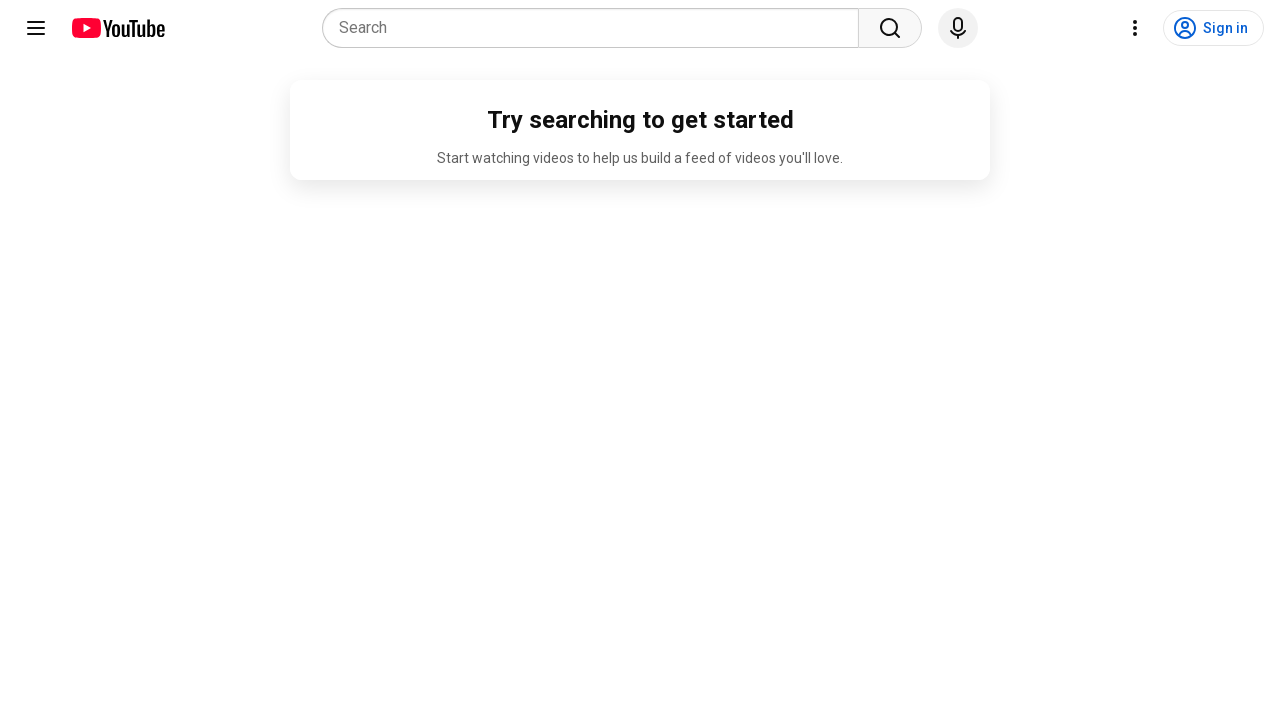